Navigates to an e-commerce page, verifies product prices and buttons are displayed, then clicks on the Top Deals link

Starting URL: https://rahulshettyacademy.com/seleniumPractise

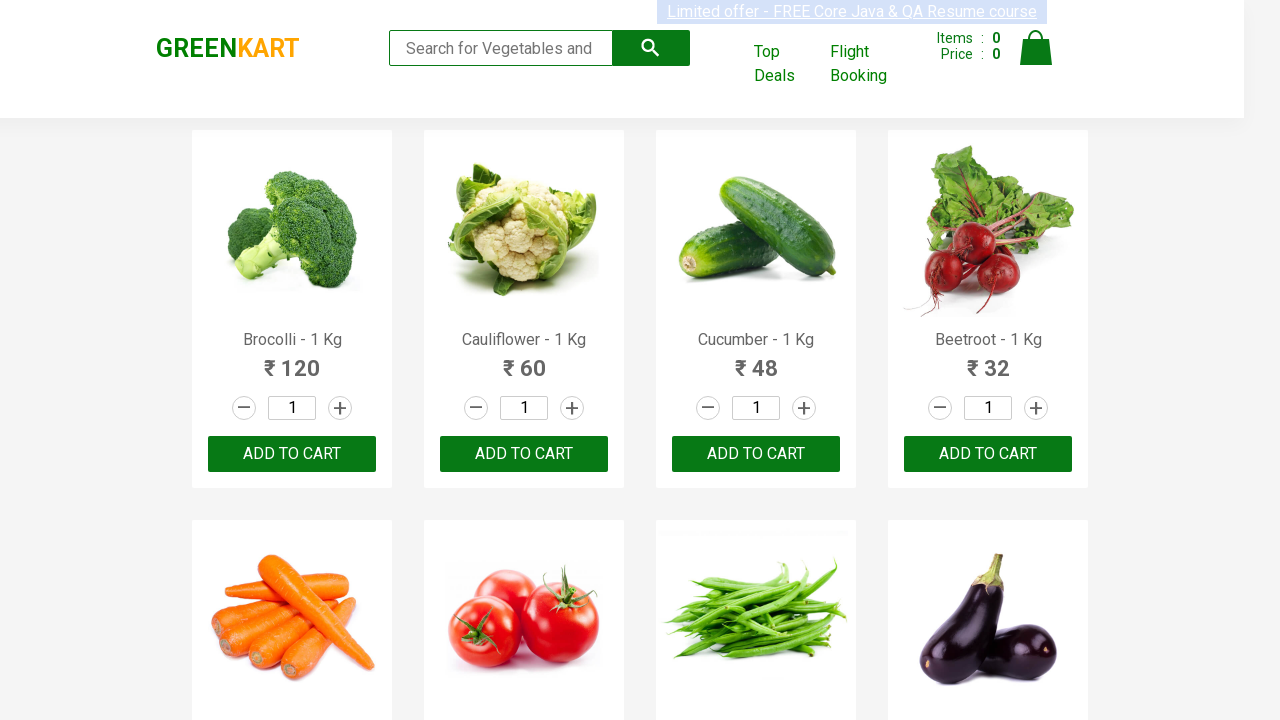

Waited for product prices to load
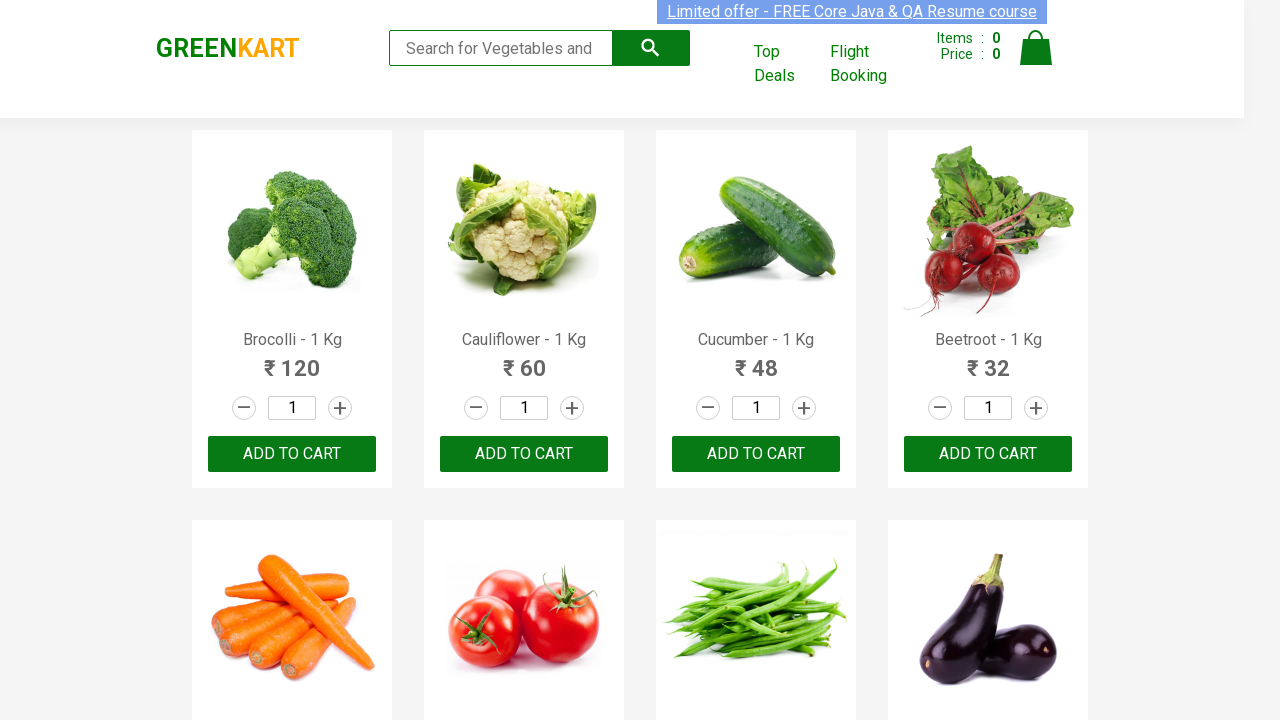

Located 30 product prices
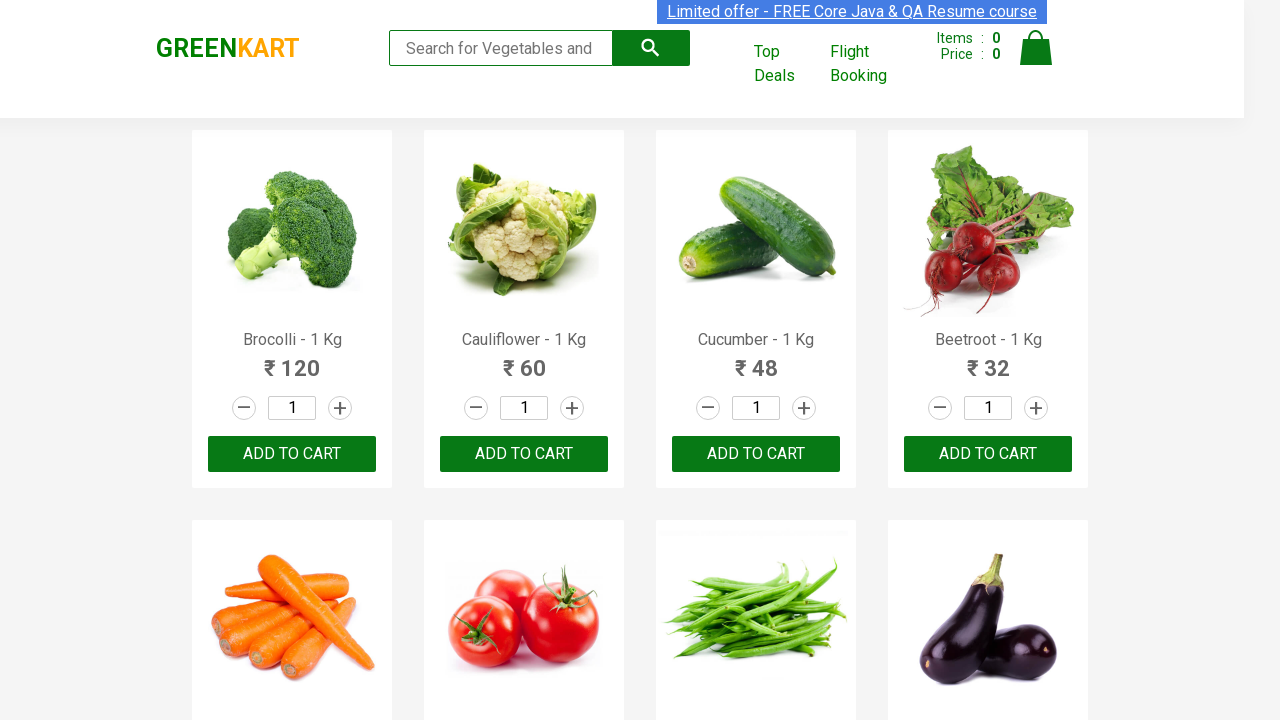

Located 35 buttons on the page
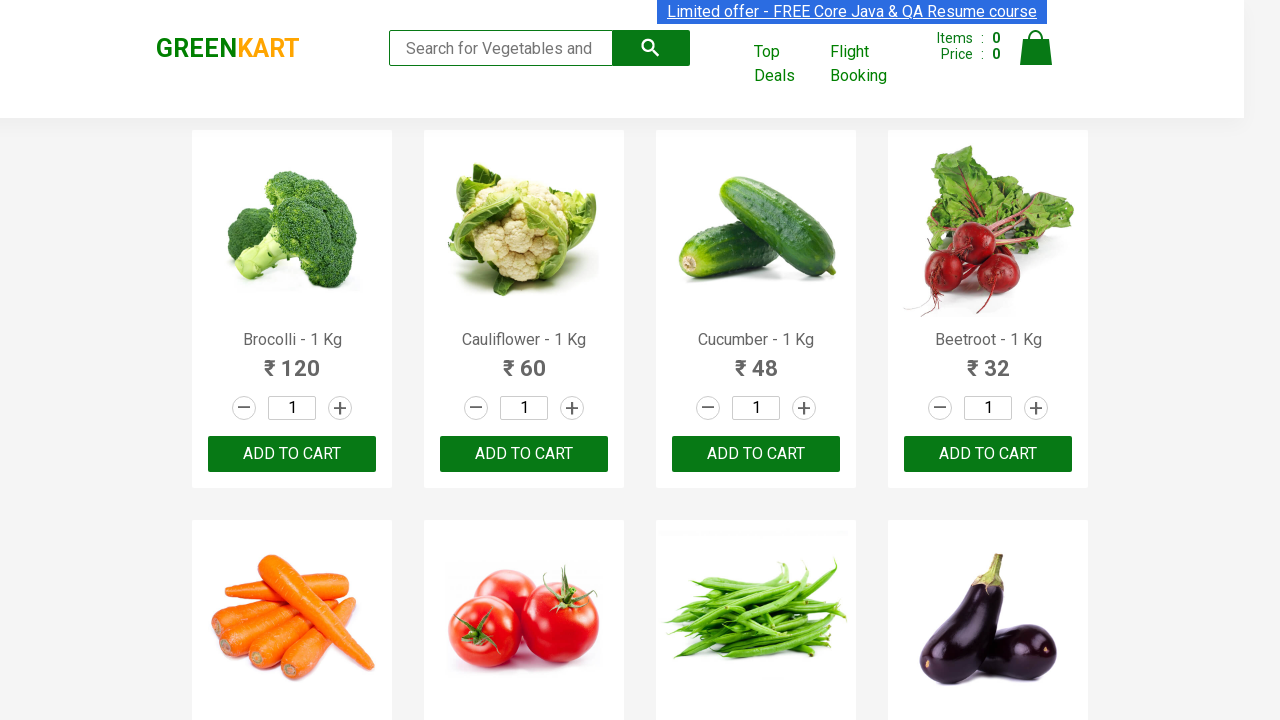

Located Top Deals link with text: Top Deals
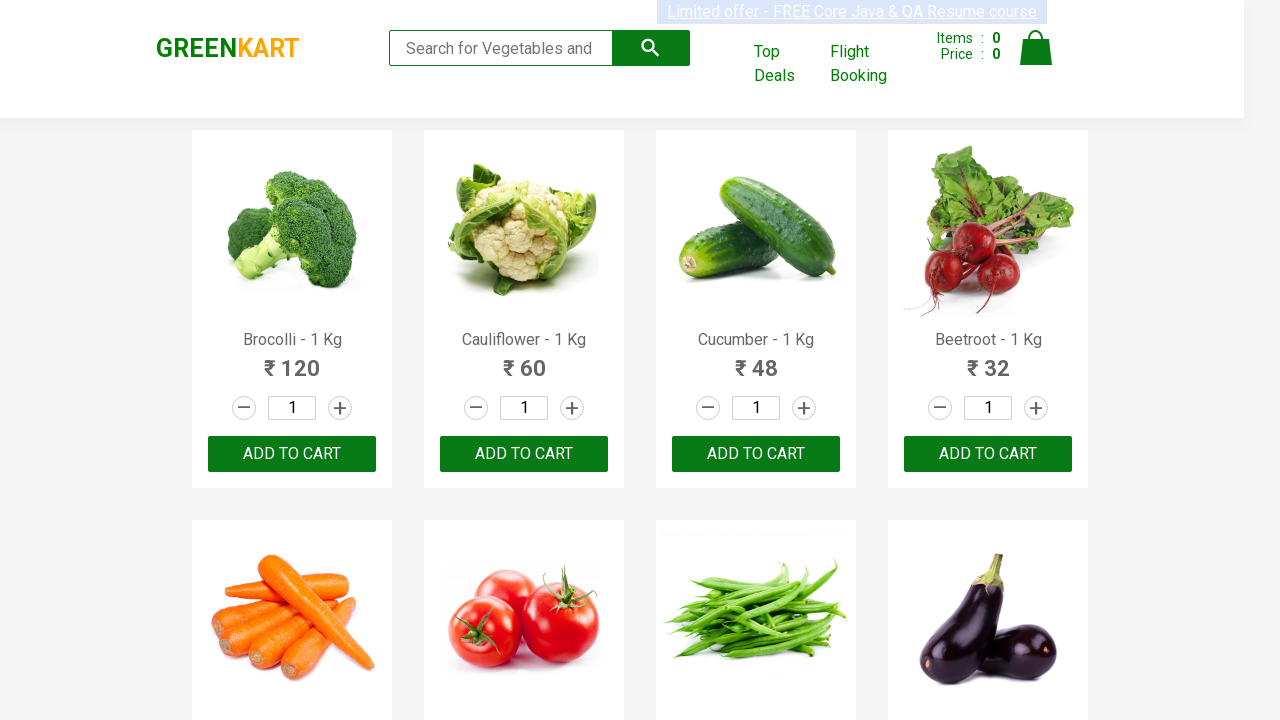

Clicked on Top Deals link at (787, 64) on a.cart-header-navlink[href='#/offers']
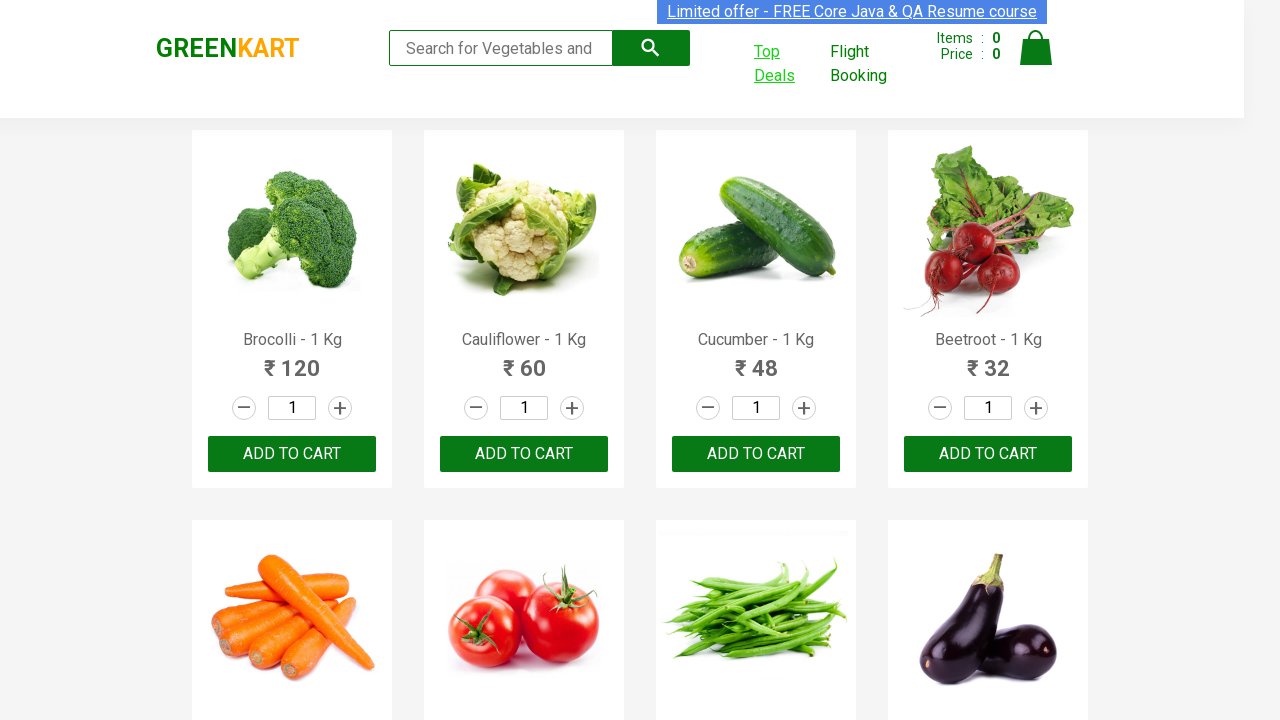

Page navigation completed and DOM content loaded
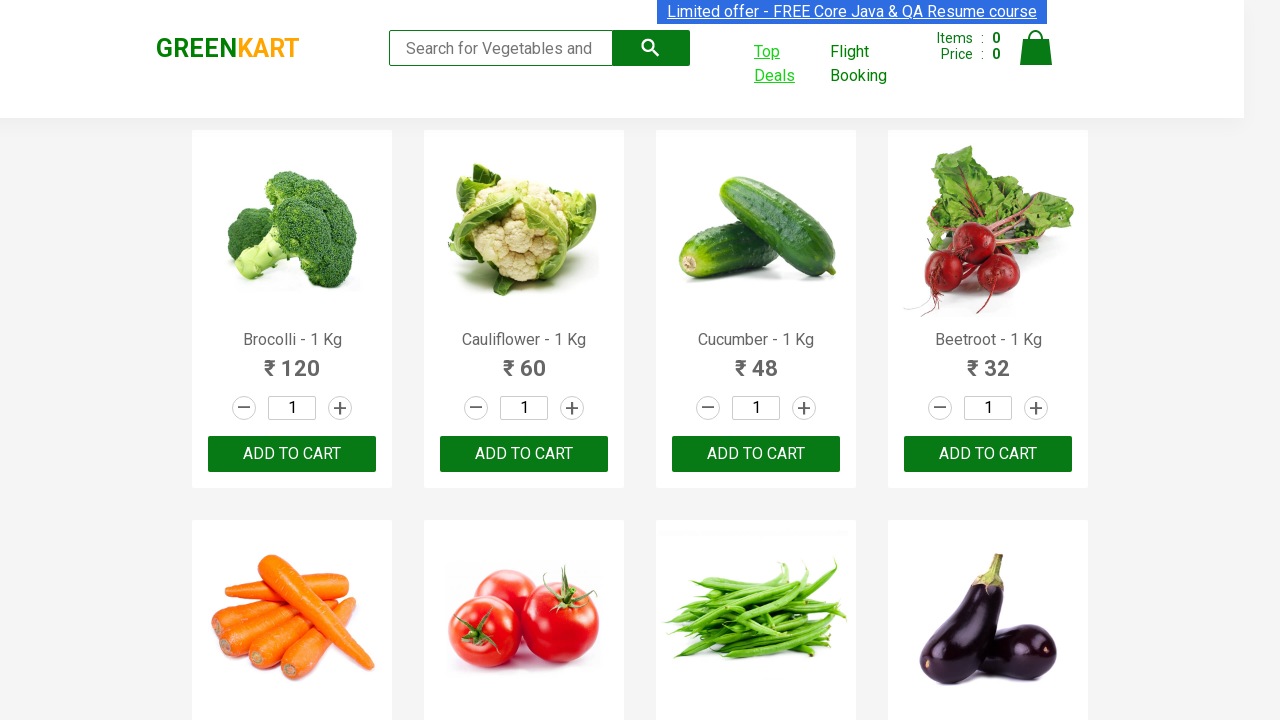

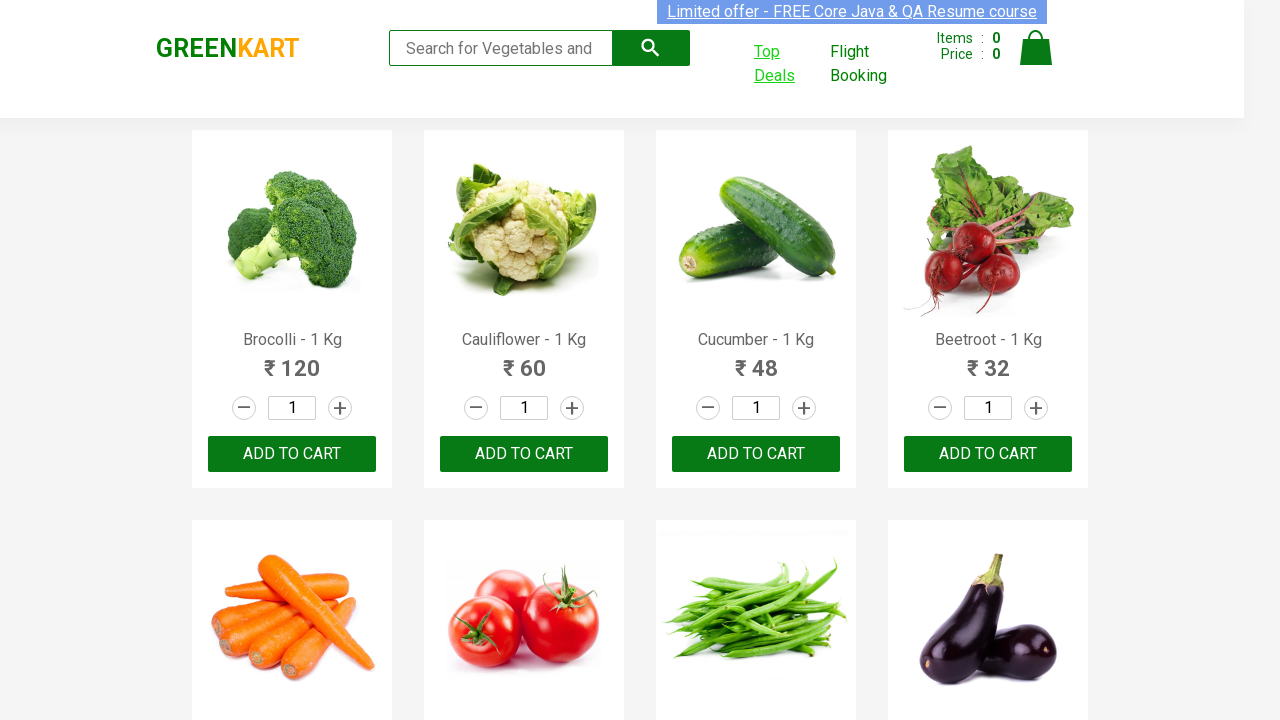